Tests opening a new window and verifying text content in the new window

Starting URL: https://demoqa.com/browser-windows

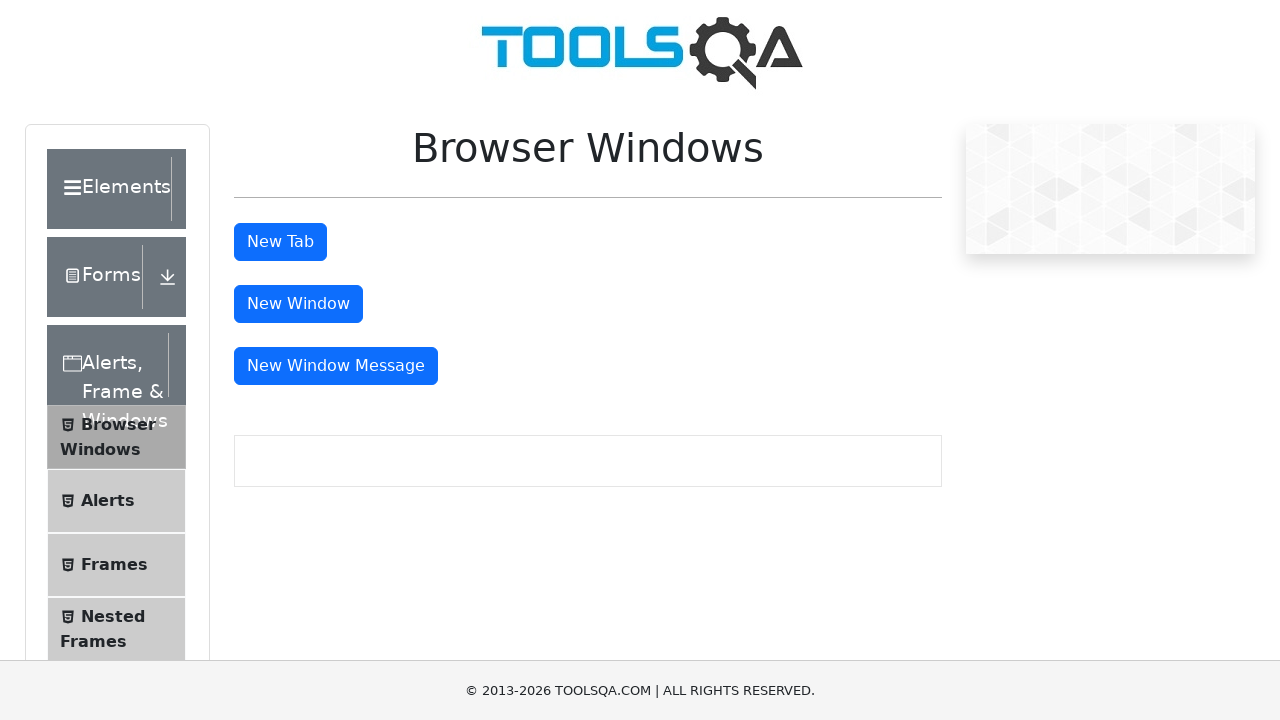

Clicked button to open new window at (298, 304) on #windowButton
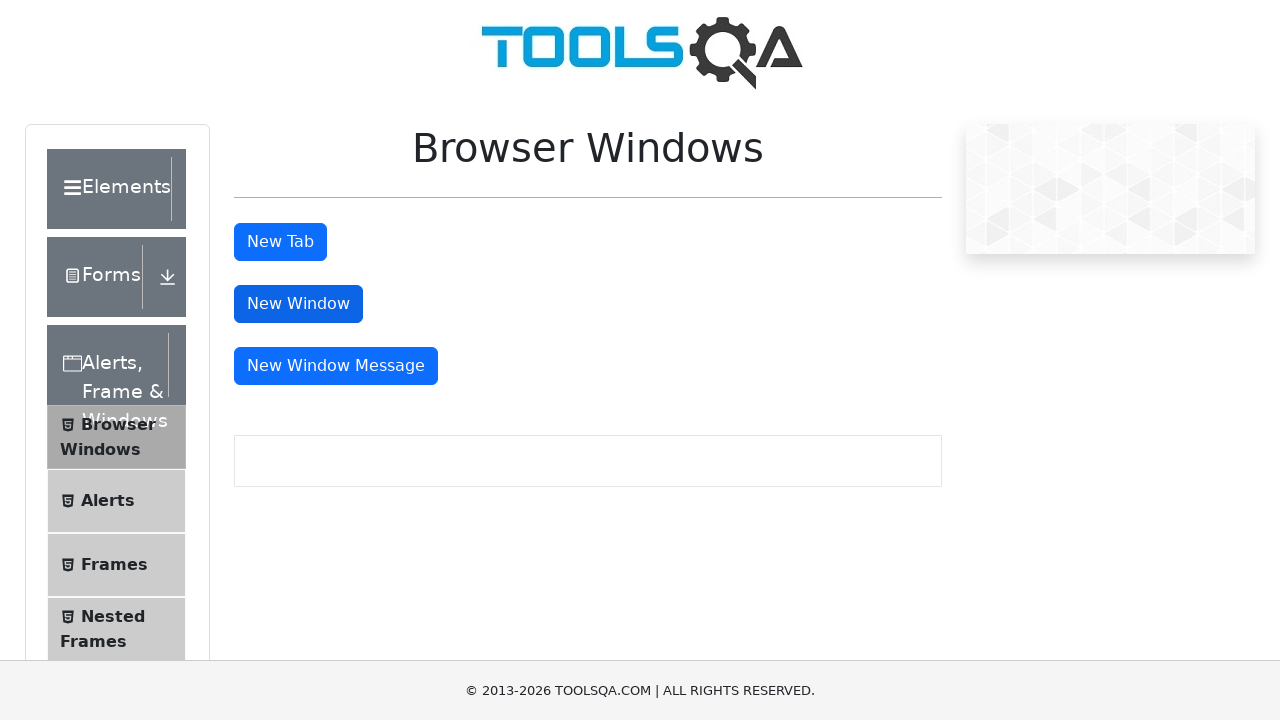

Waited 1000ms for new window to open
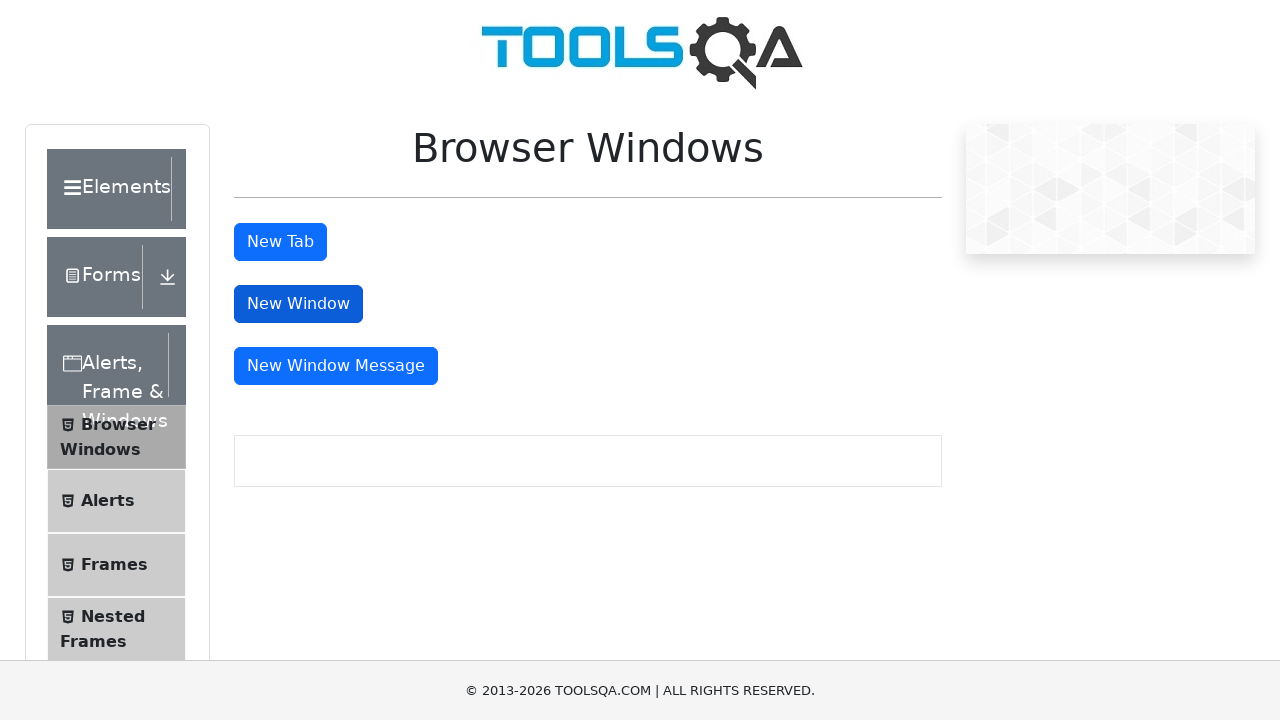

Retrieved the newly opened page from context
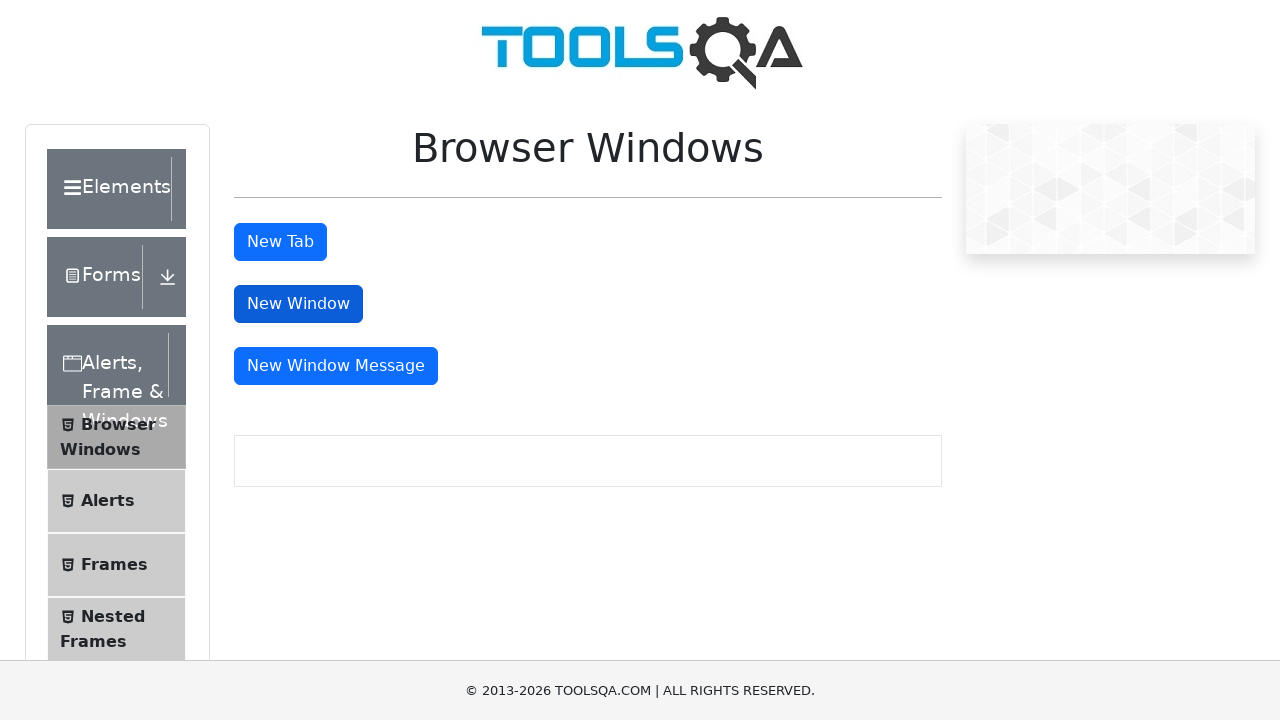

Waited for sample heading element to load in new window
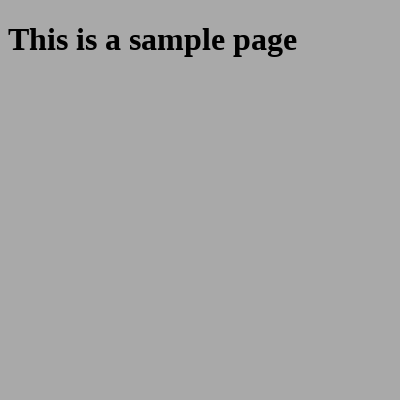

Retrieved heading text: 'This is a sample page'
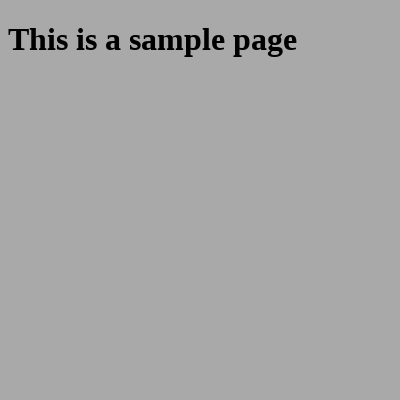

Verified that heading text matches expected value 'This is a sample page'
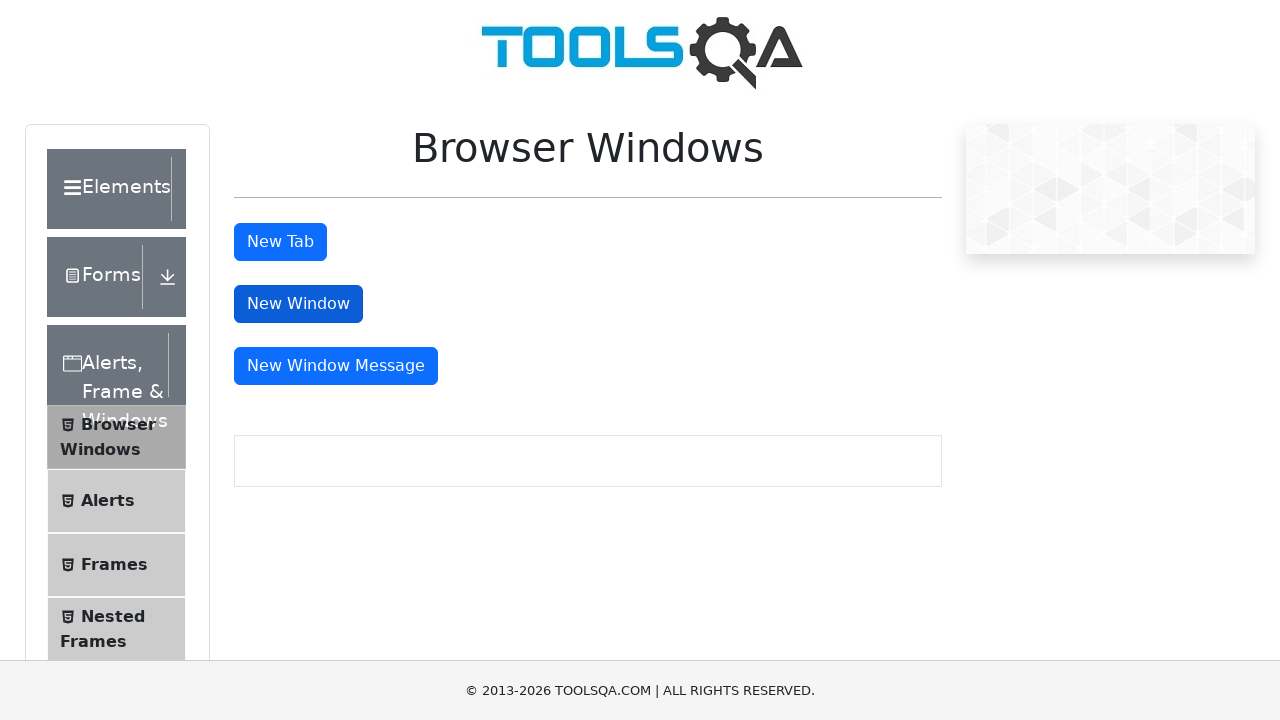

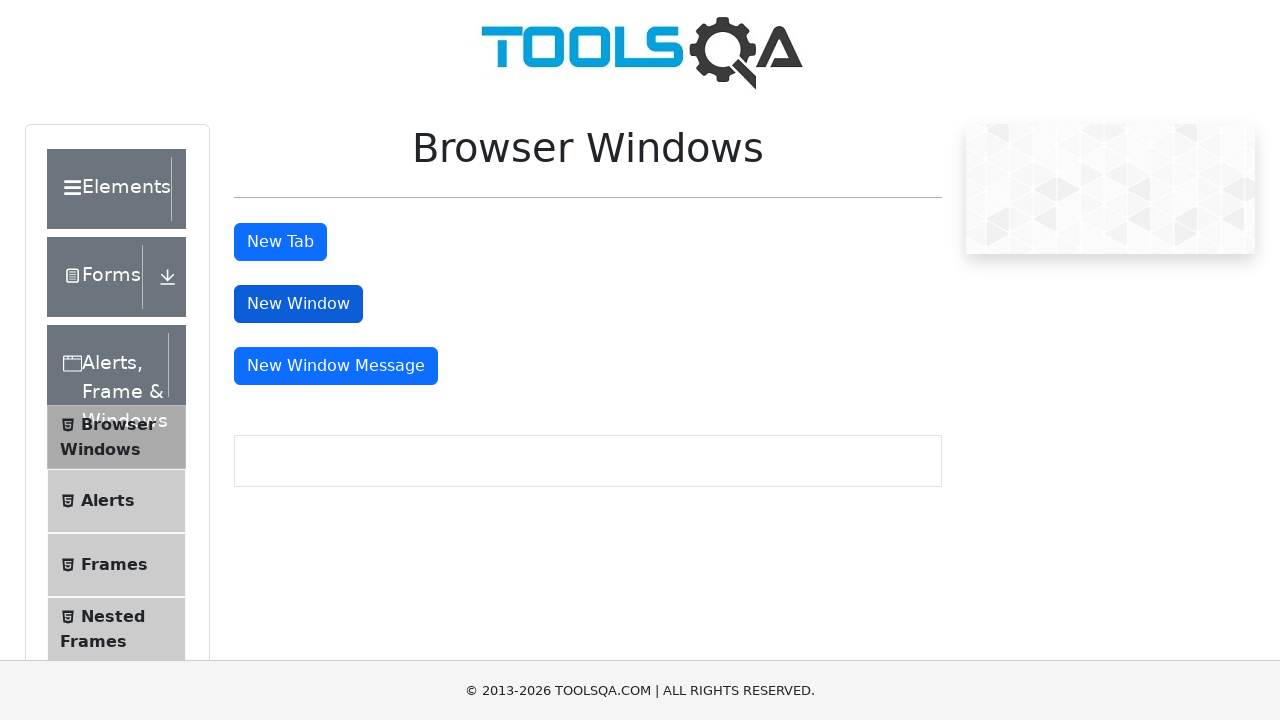